Tests checkbox toggle functionality by clicking a checkbox to select it, verifying selection, then clicking again to deselect and verifying deselection.

Starting URL: http://qaclickacademy.com/practice.php

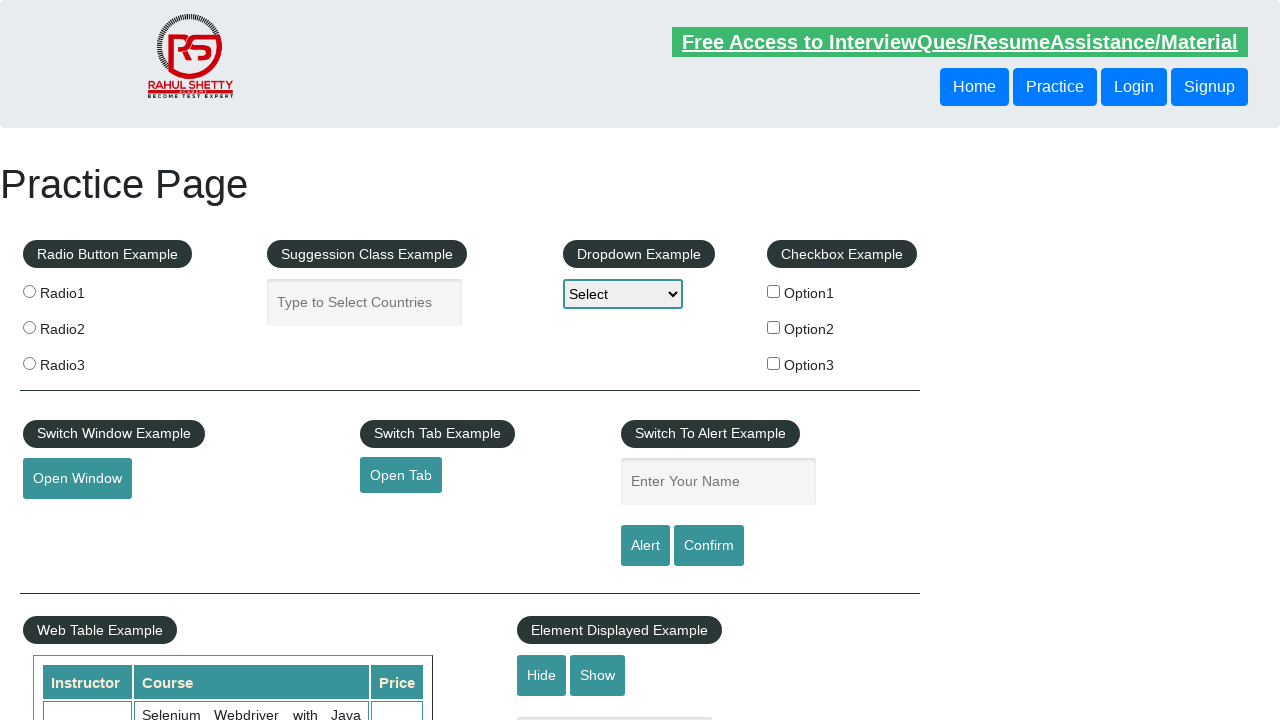

Clicked checkbox #checkBoxOption1 to select it at (774, 291) on #checkBoxOption1
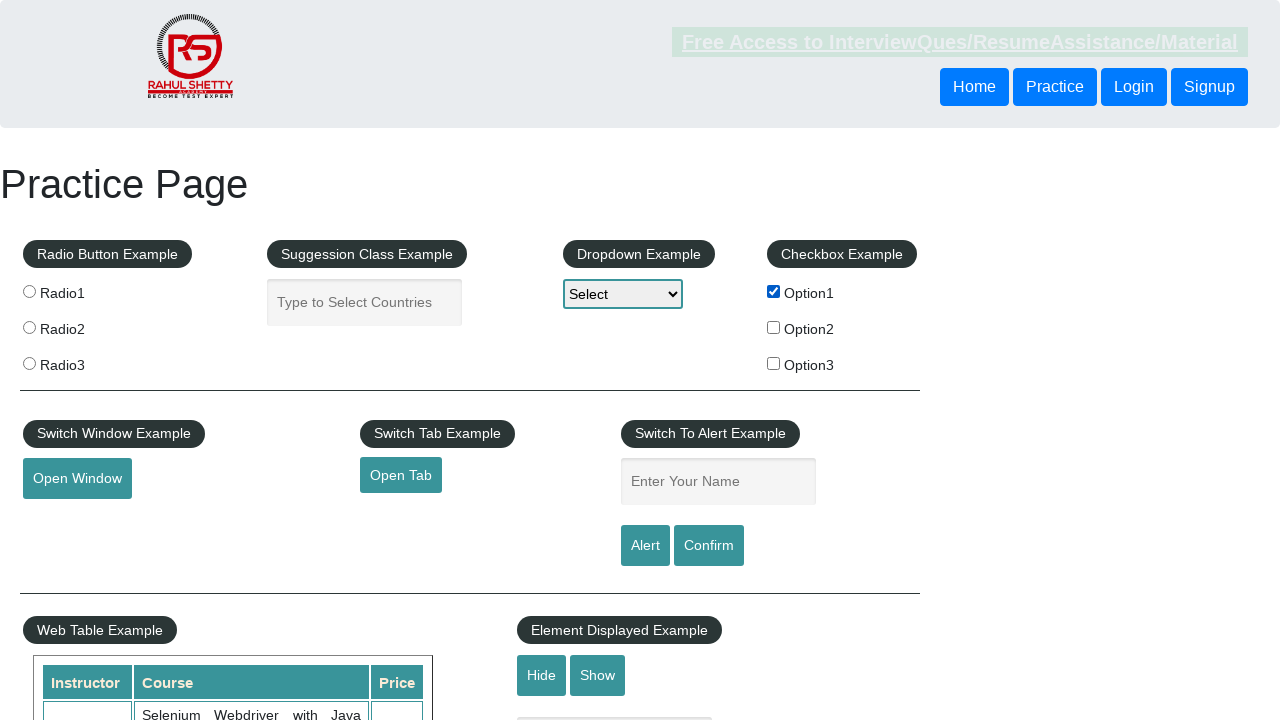

Verified checkbox #checkBoxOption1 is selected
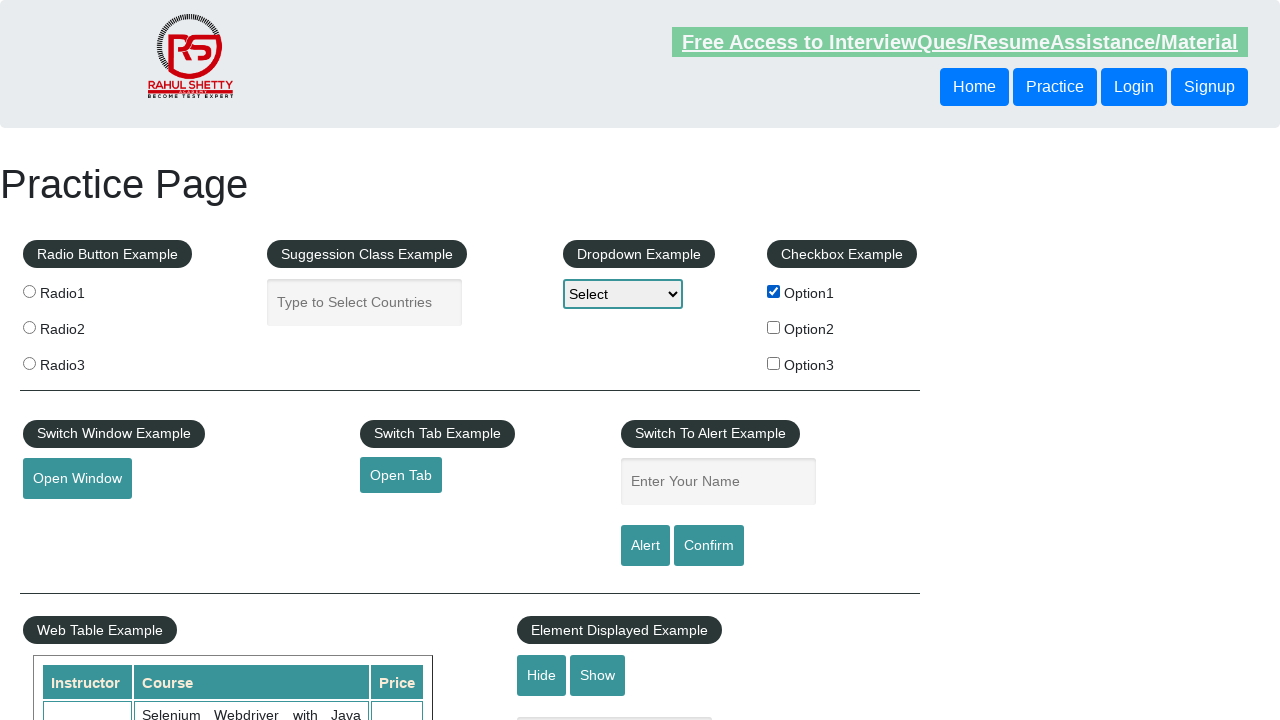

Clicked checkbox #checkBoxOption1 again to deselect it at (774, 291) on #checkBoxOption1
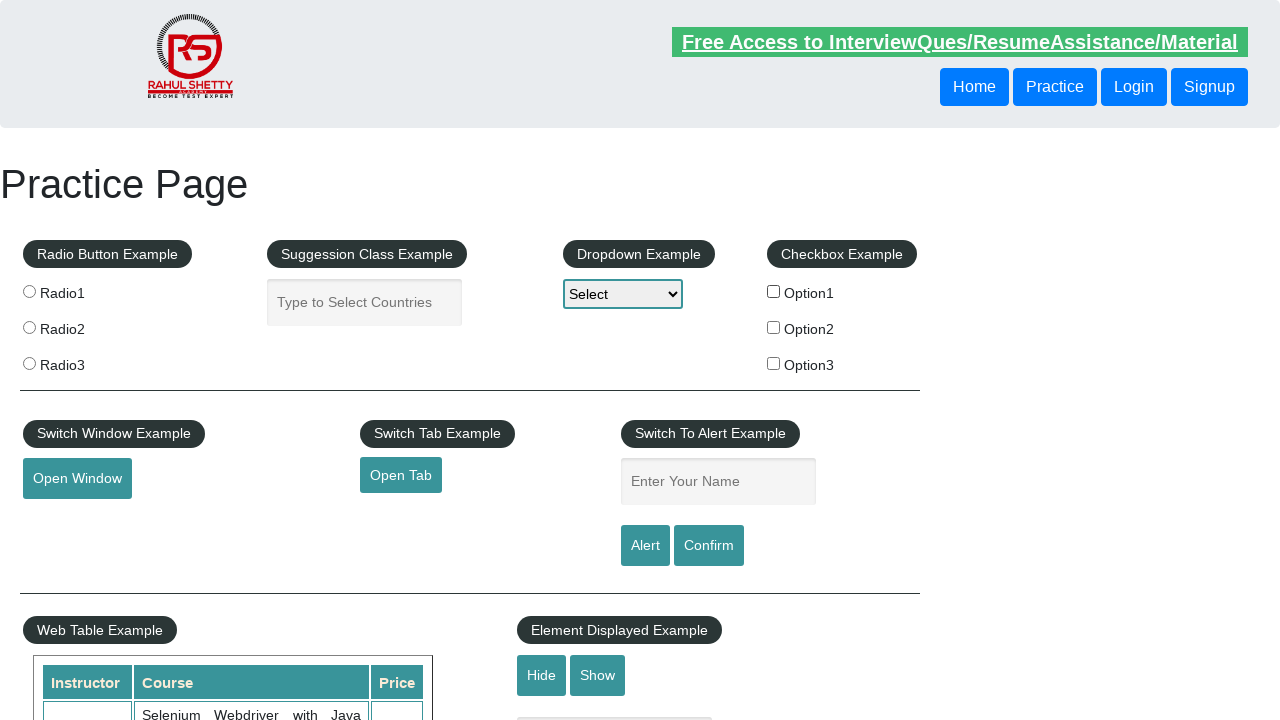

Verified checkbox #checkBoxOption1 is deselected
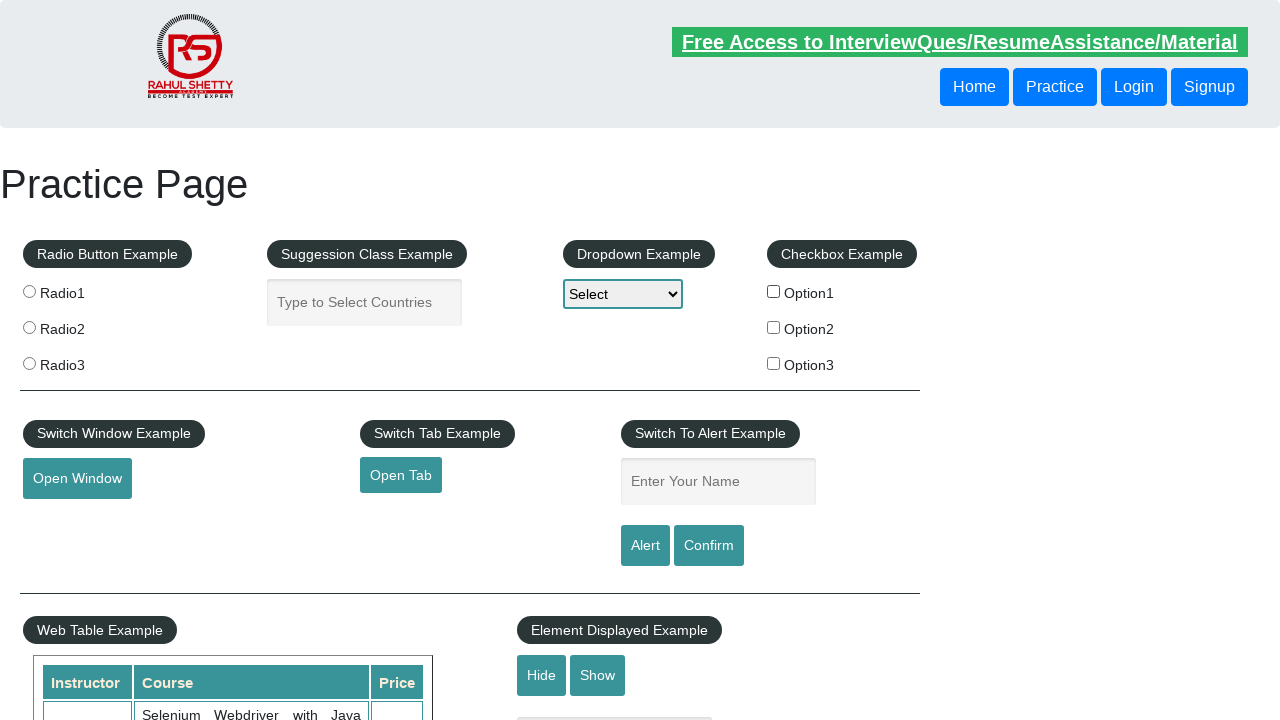

Counted total checkboxes on the page: 3
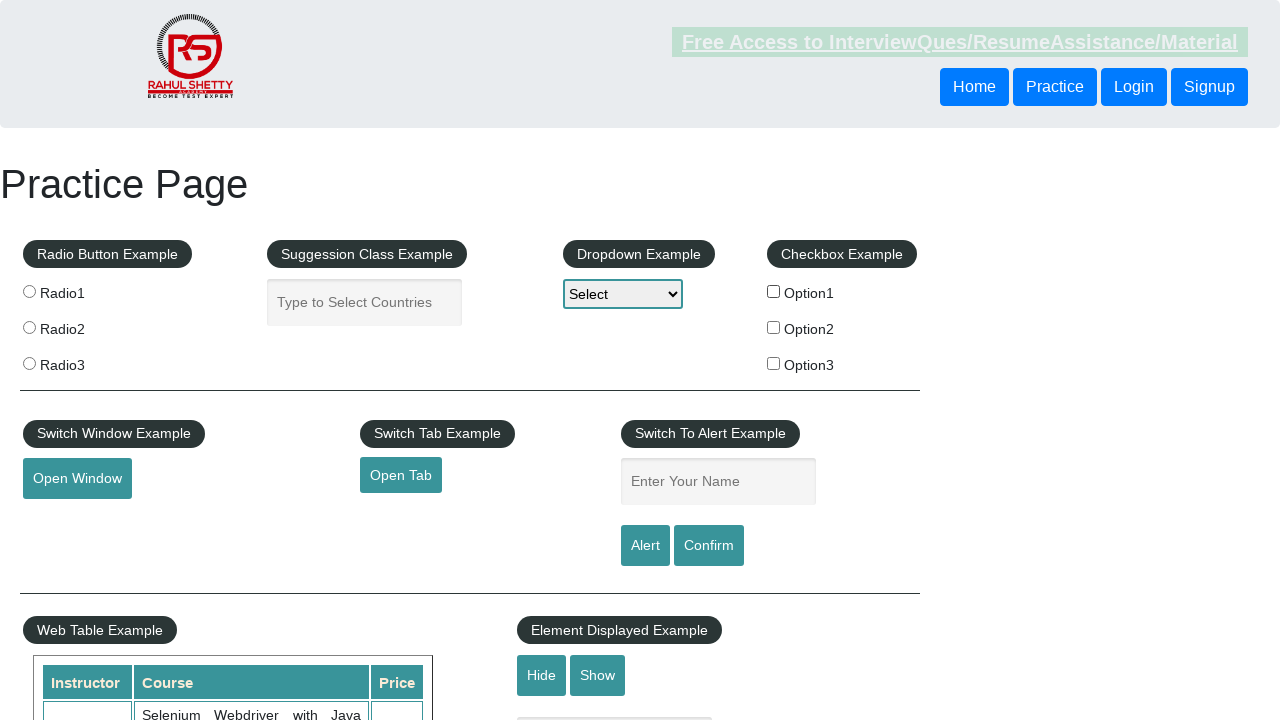

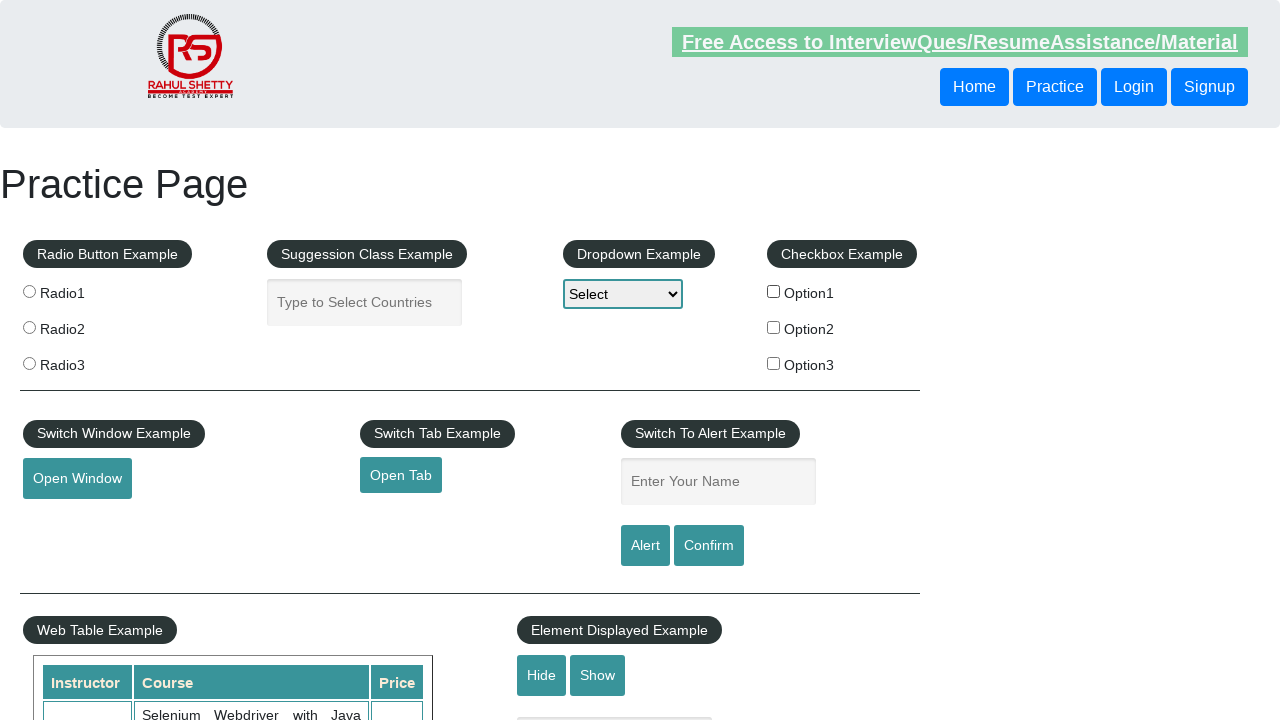